Tests dropdown select functionality by selecting options using different methods - by index, by value, and by visible text

Starting URL: http://sahitest.com/demo/selectTest.htm

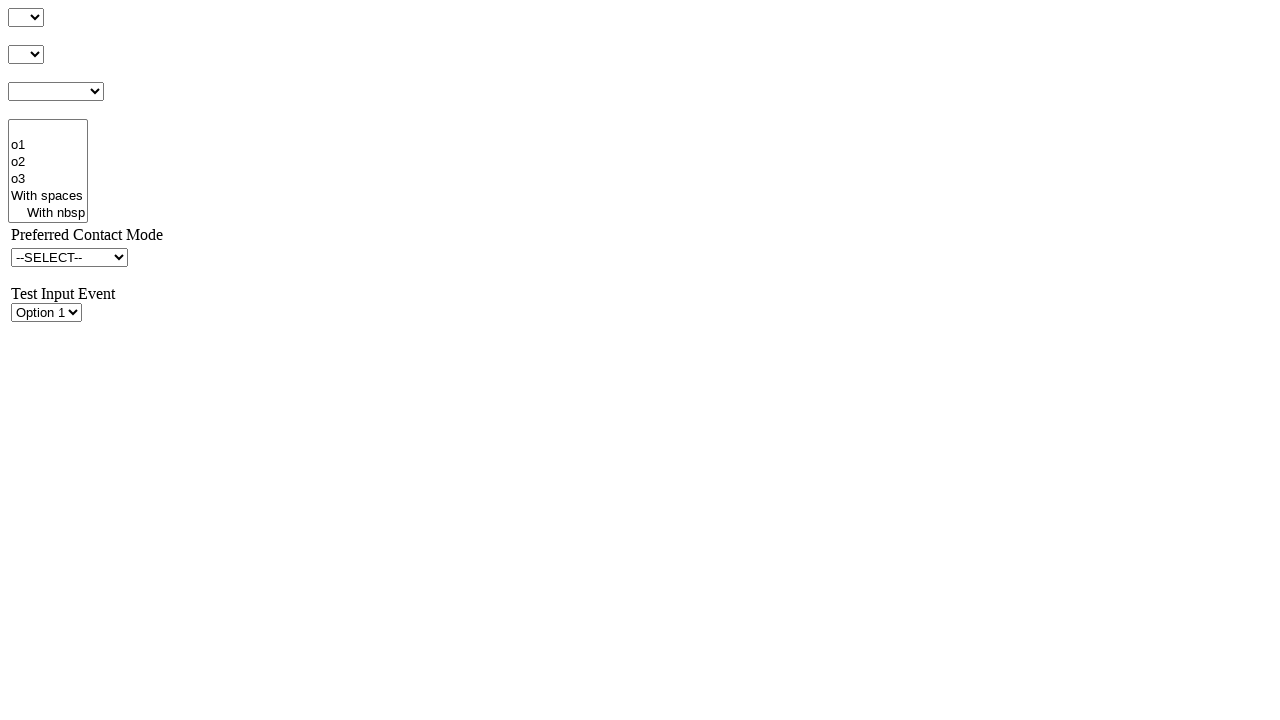

Navigated to dropdown test page
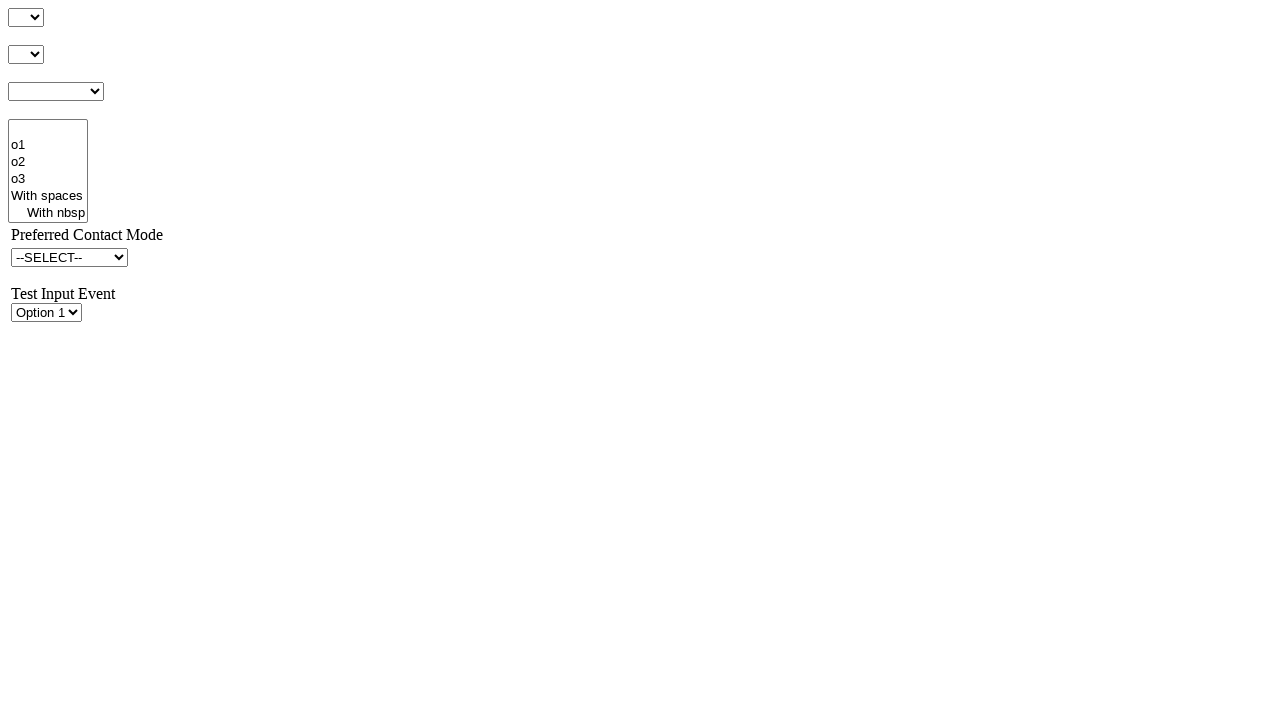

Selected dropdown option by index (second option) on select#s1Id
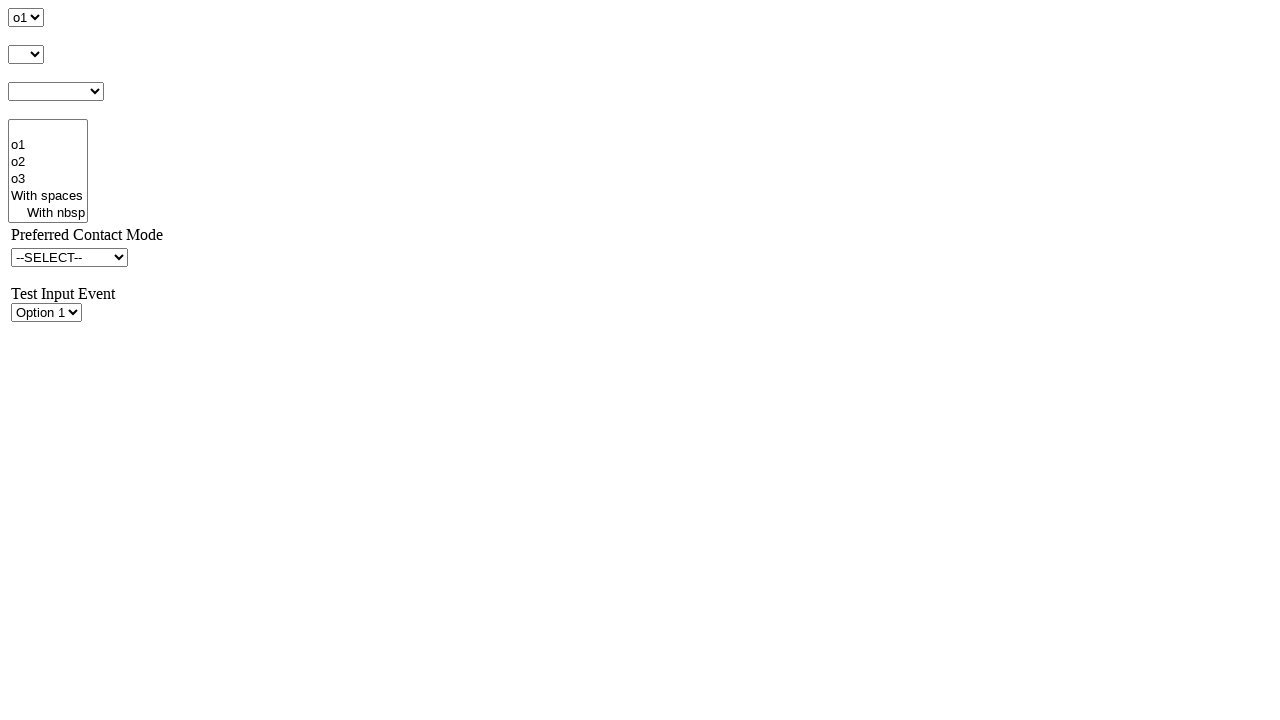

Selected dropdown option by value attribute 'o2' on select#s1Id
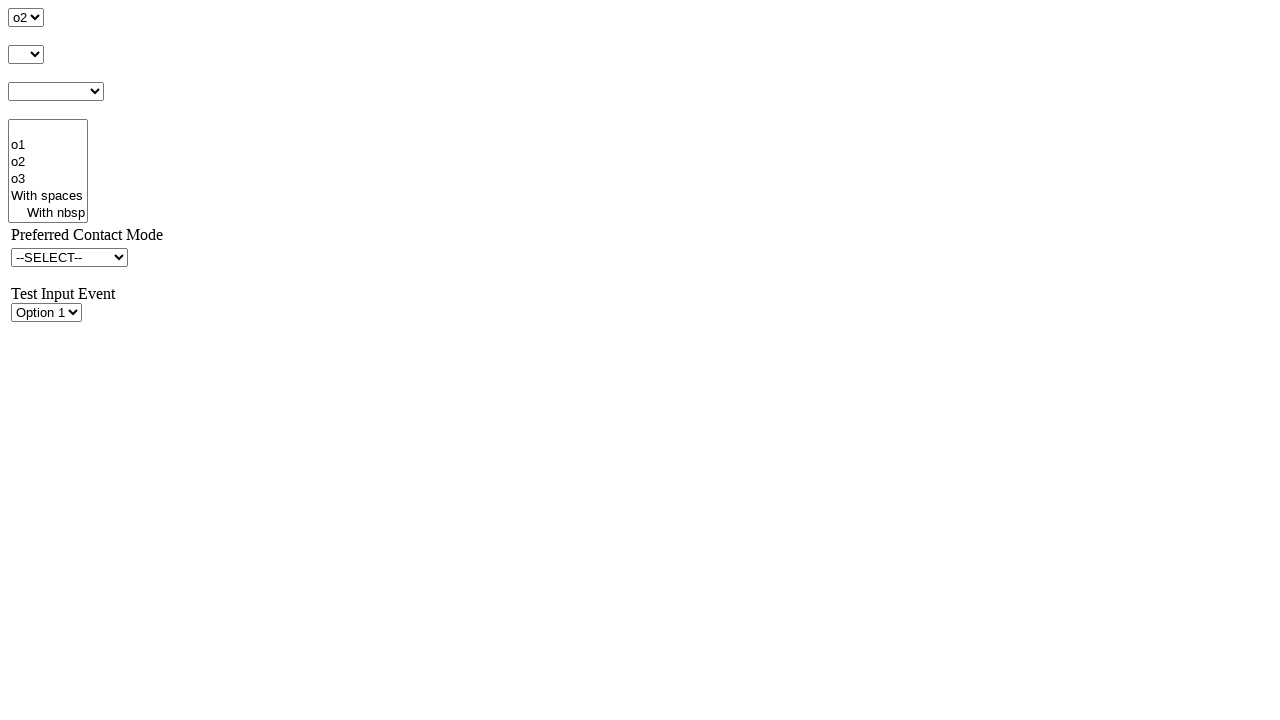

Selected dropdown option by visible text 'o3' on select#s1Id
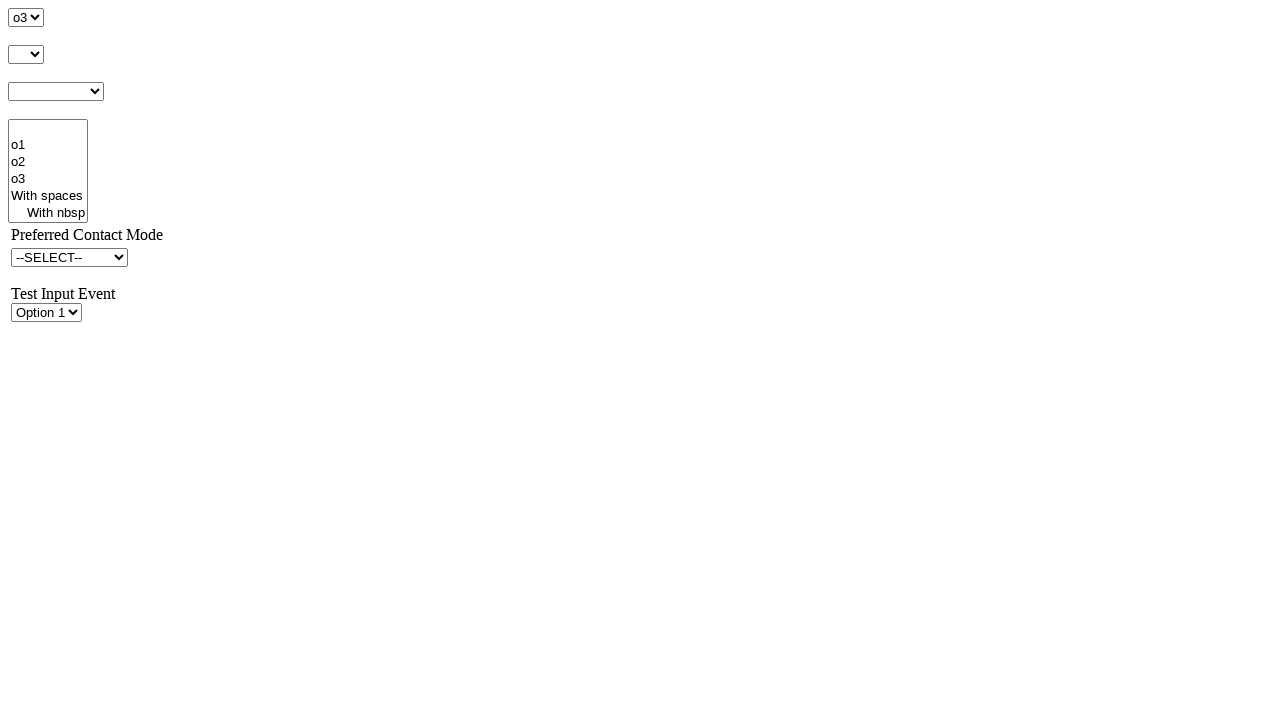

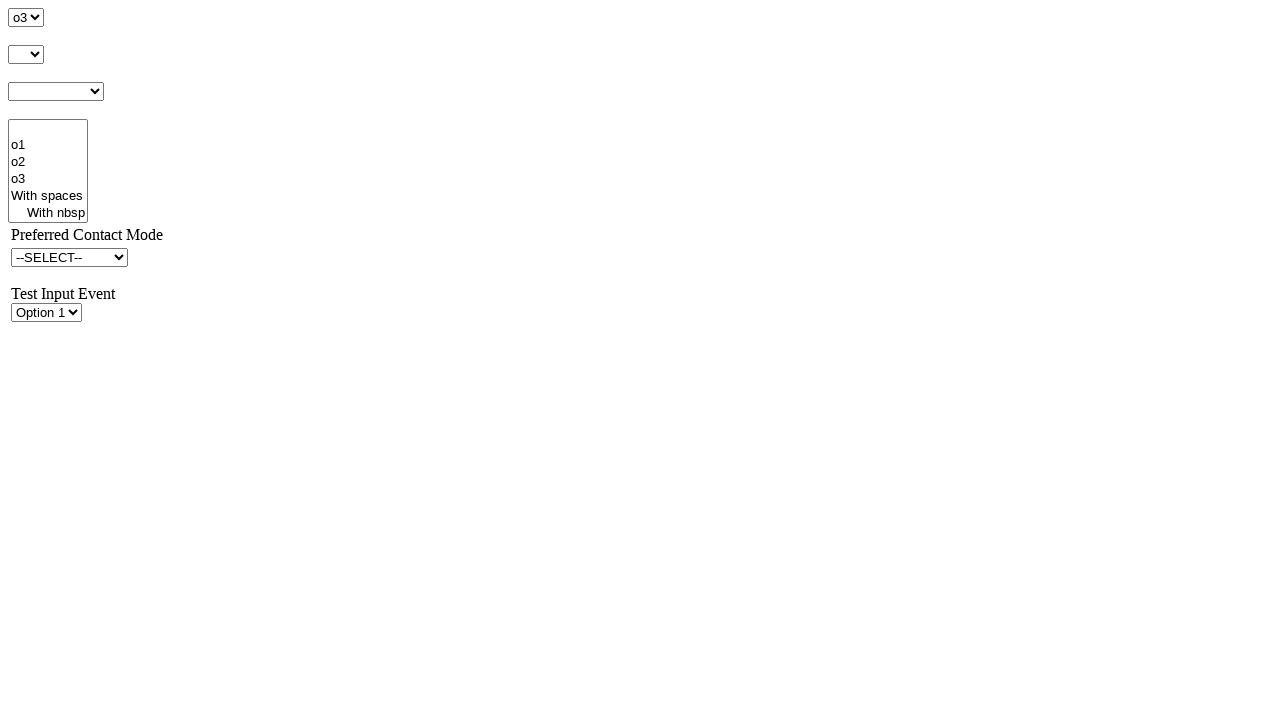